Tests checkbox selection by checking if checkboxes are selected and clicking them if not

Starting URL: http://the-internet.herokuapp.com/checkboxes

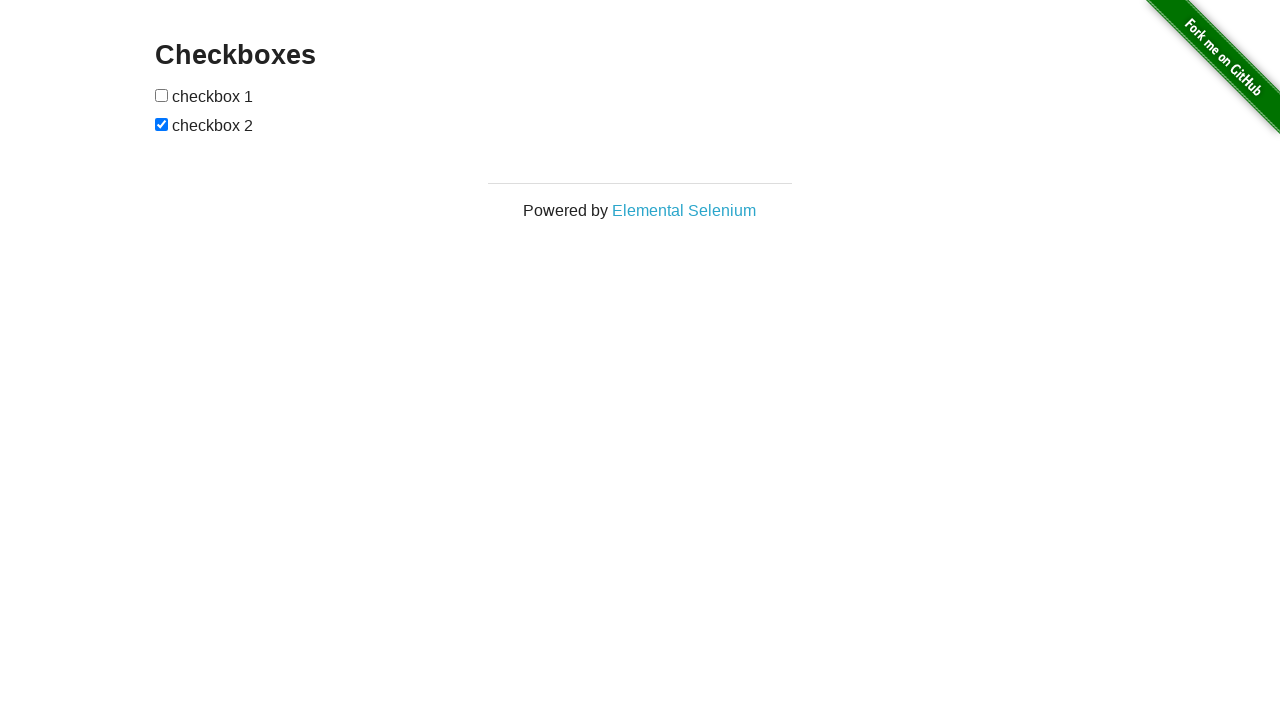

Located checkbox 1 element
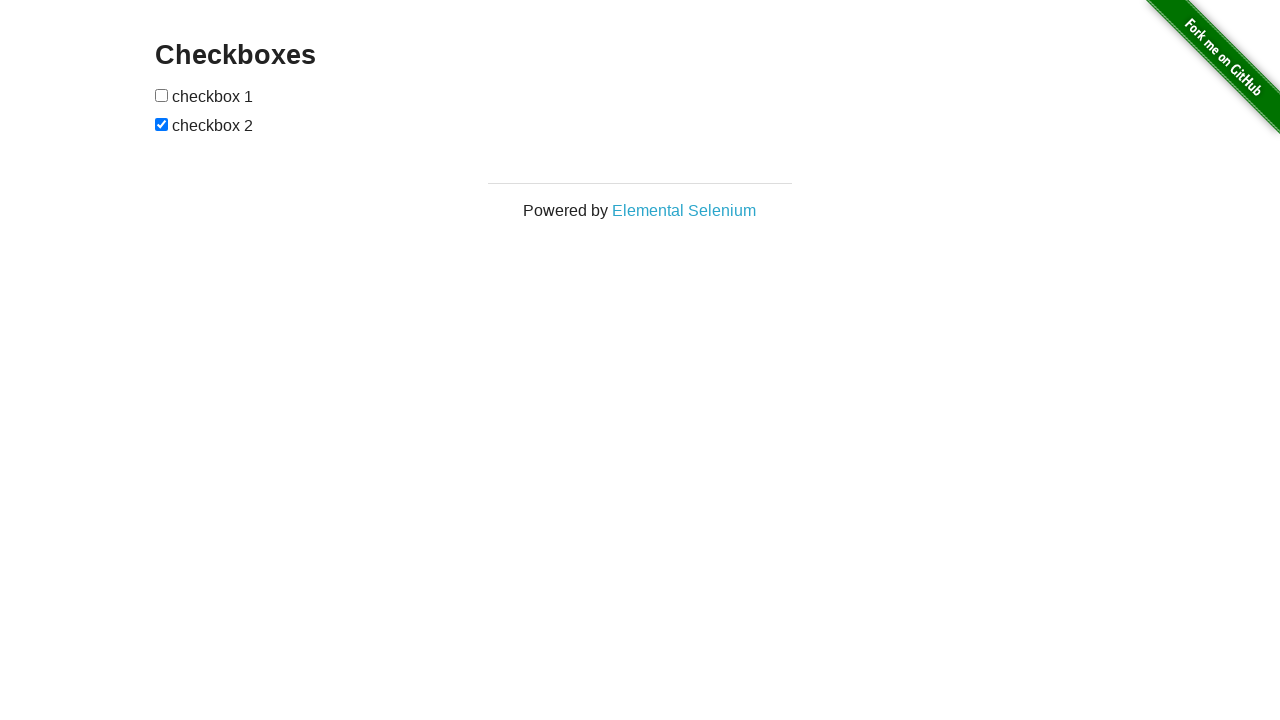

Checked that checkbox 1 is not selected
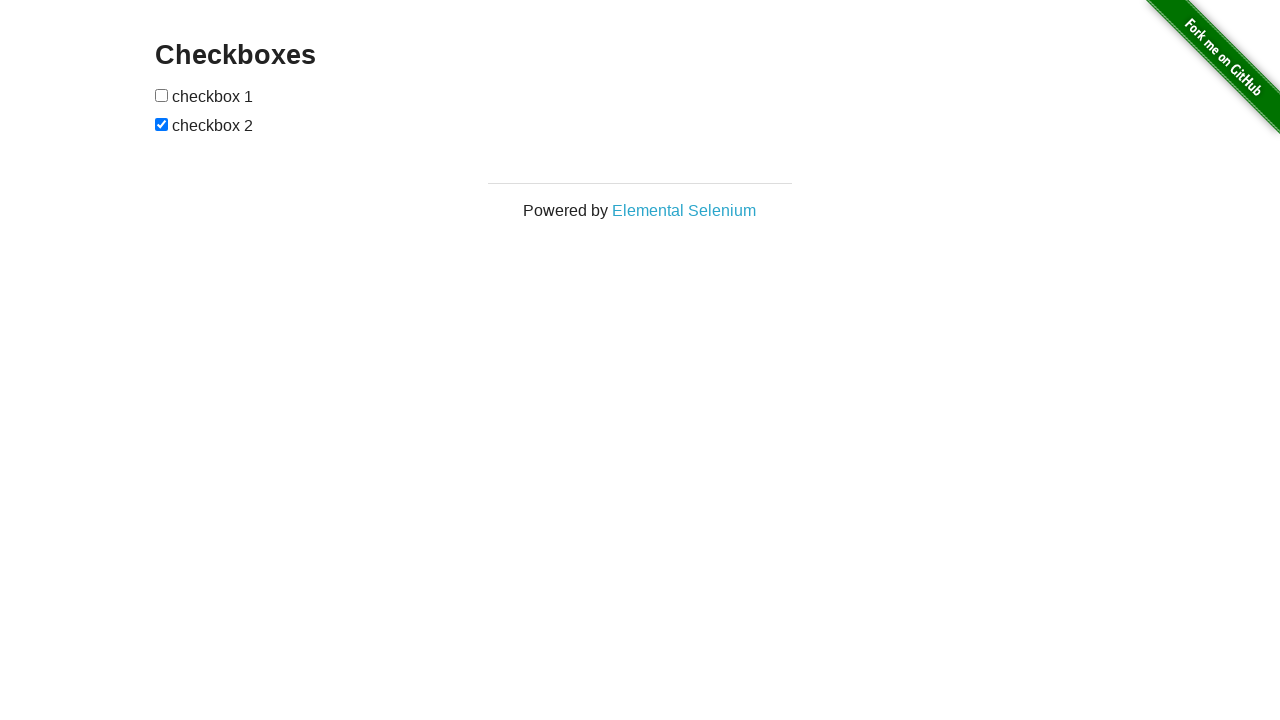

Clicked checkbox 1 to select it at (162, 95) on xpath=//form[@id='checkboxes']/input[1]
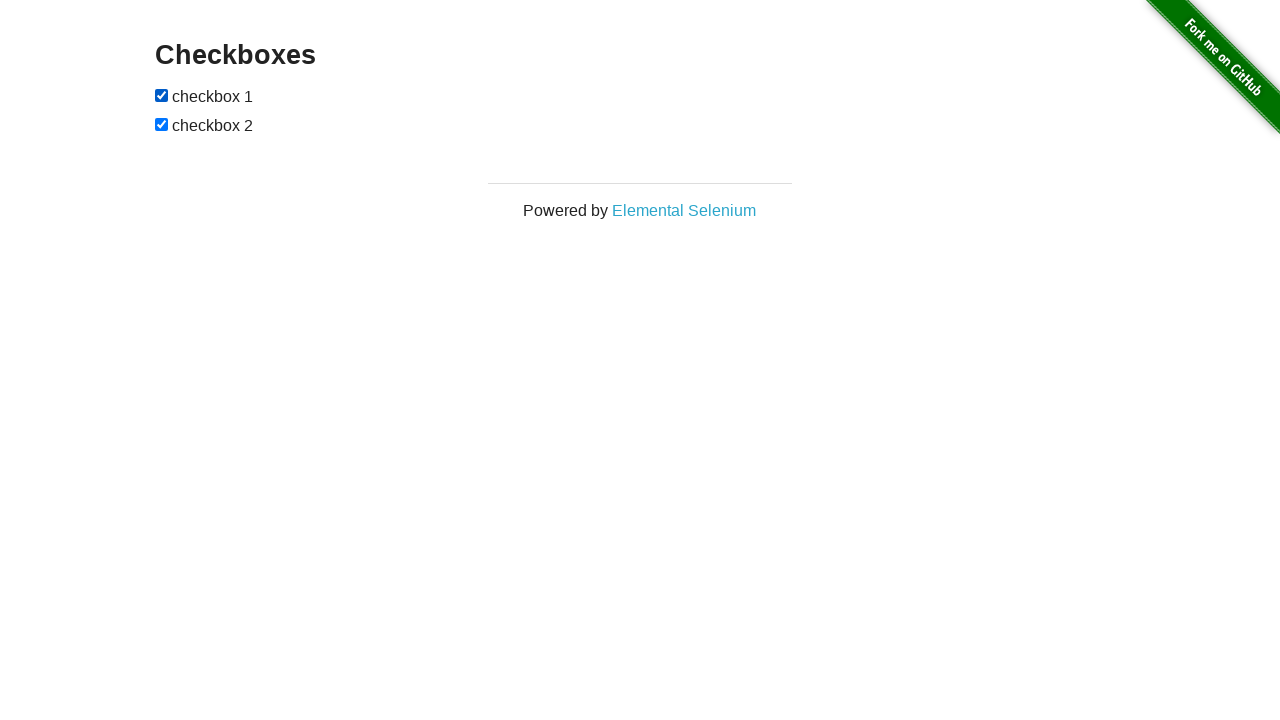

Located checkbox 2 element
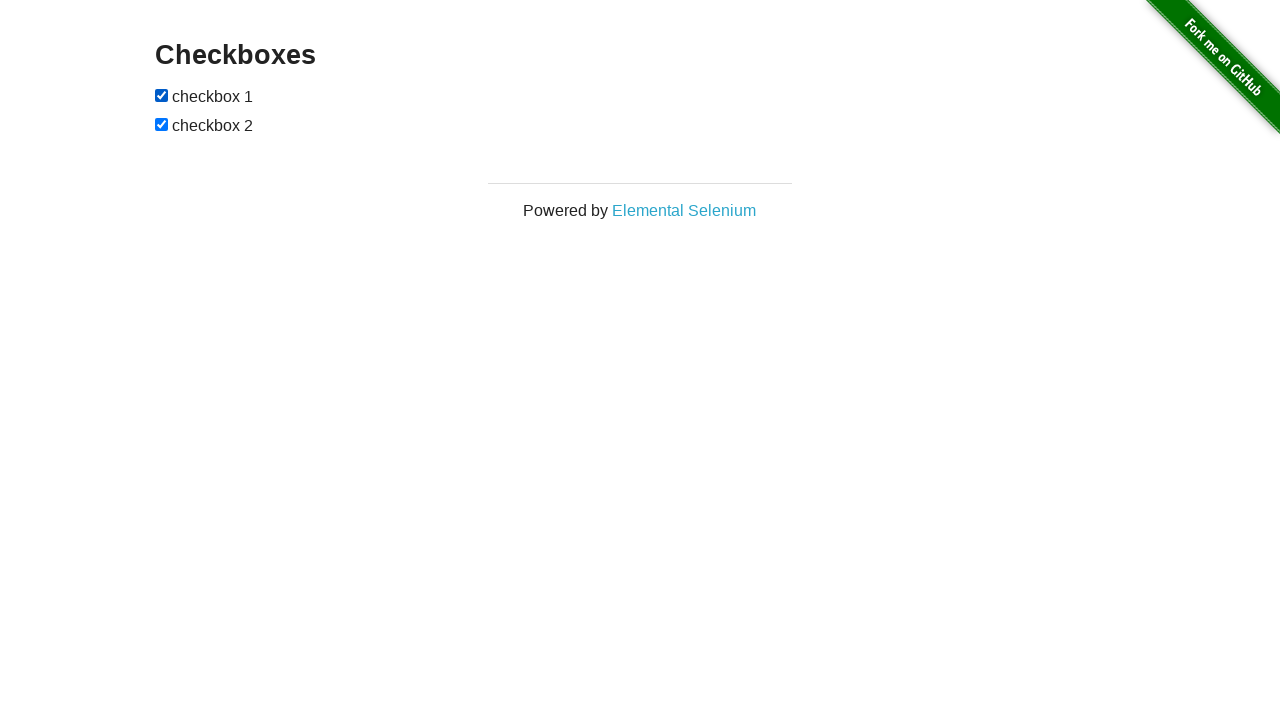

Checkbox 2 is already selected
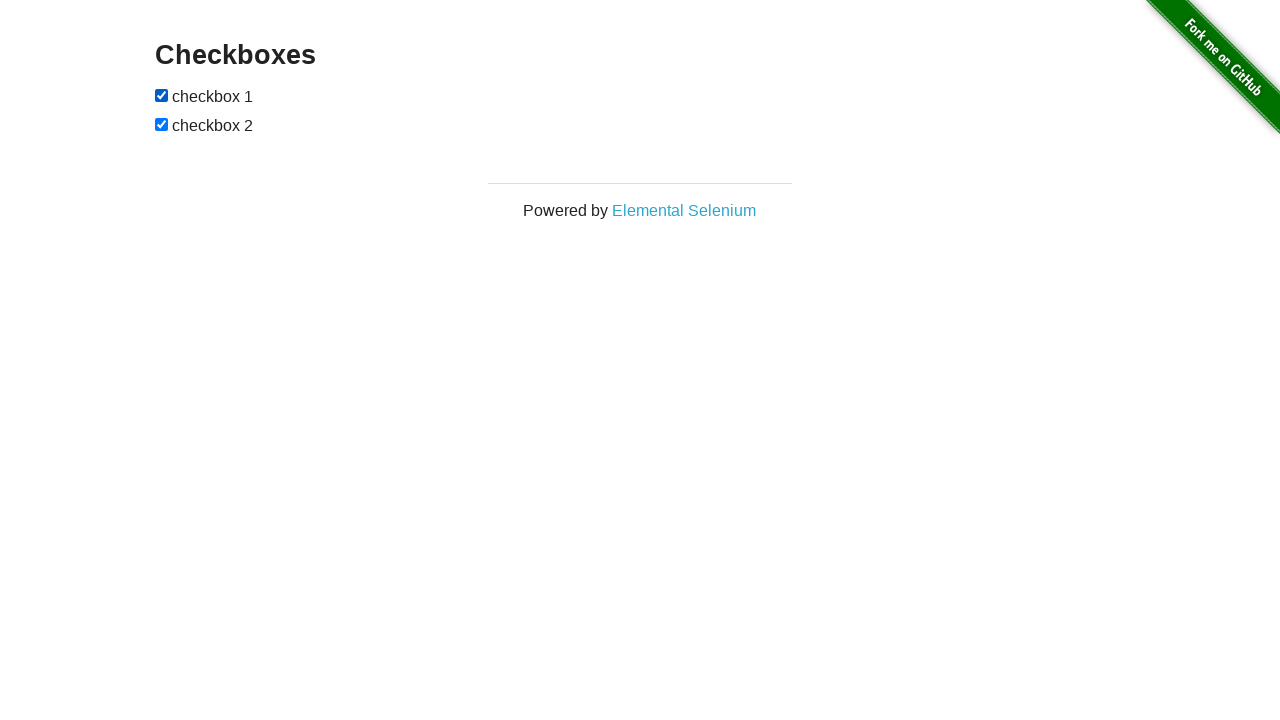

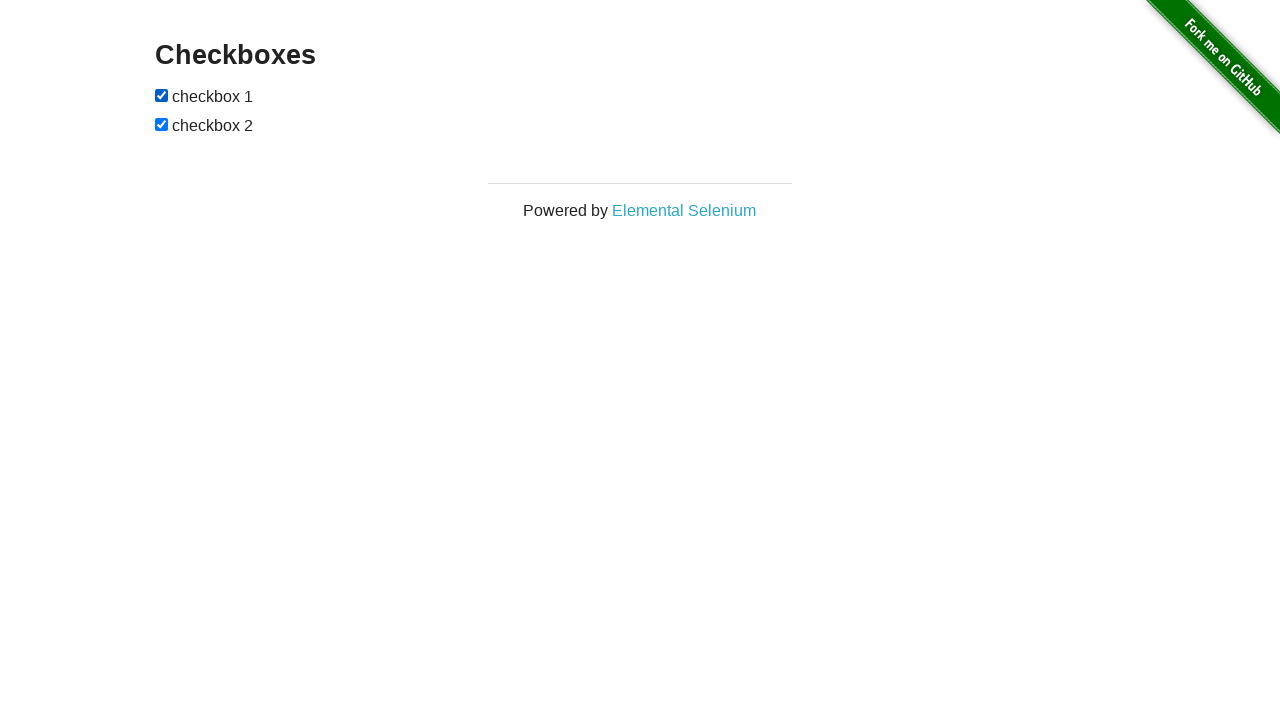